Tests radio button selection by clicking radio2 and verifying it becomes selected

Starting URL: https://rahulshettyacademy.com/AutomationPractice/

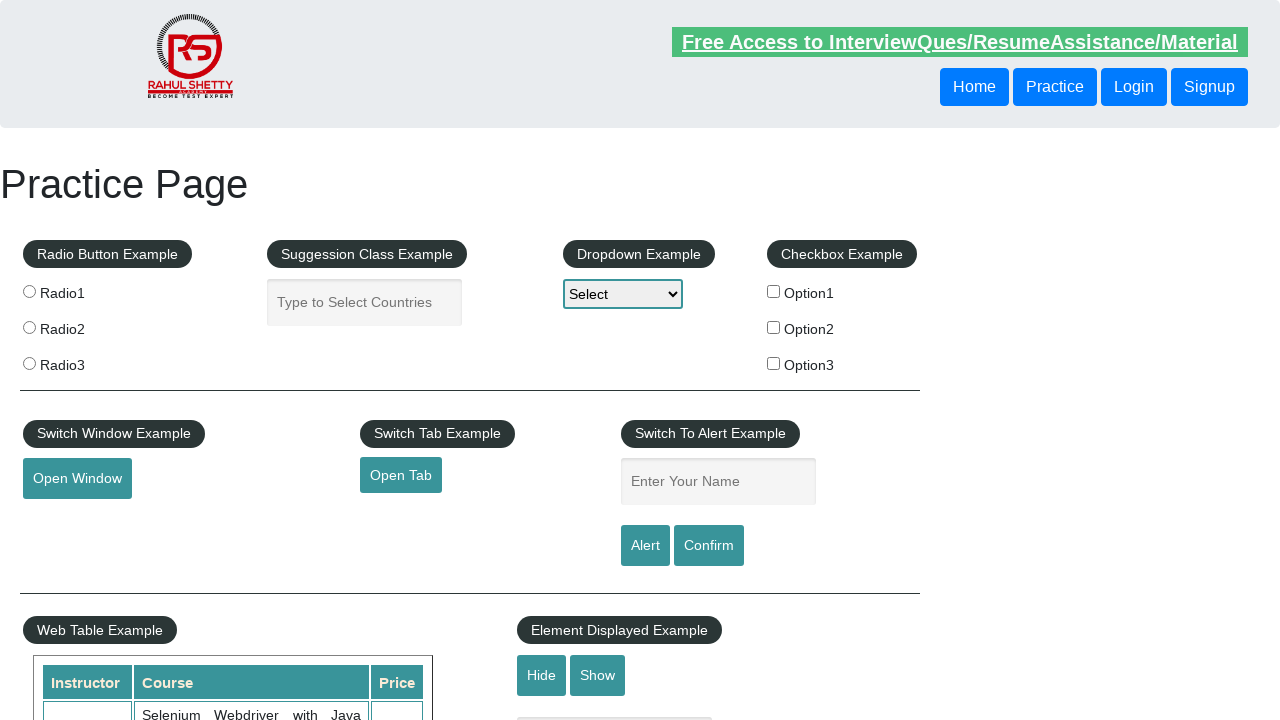

Located radio2 element
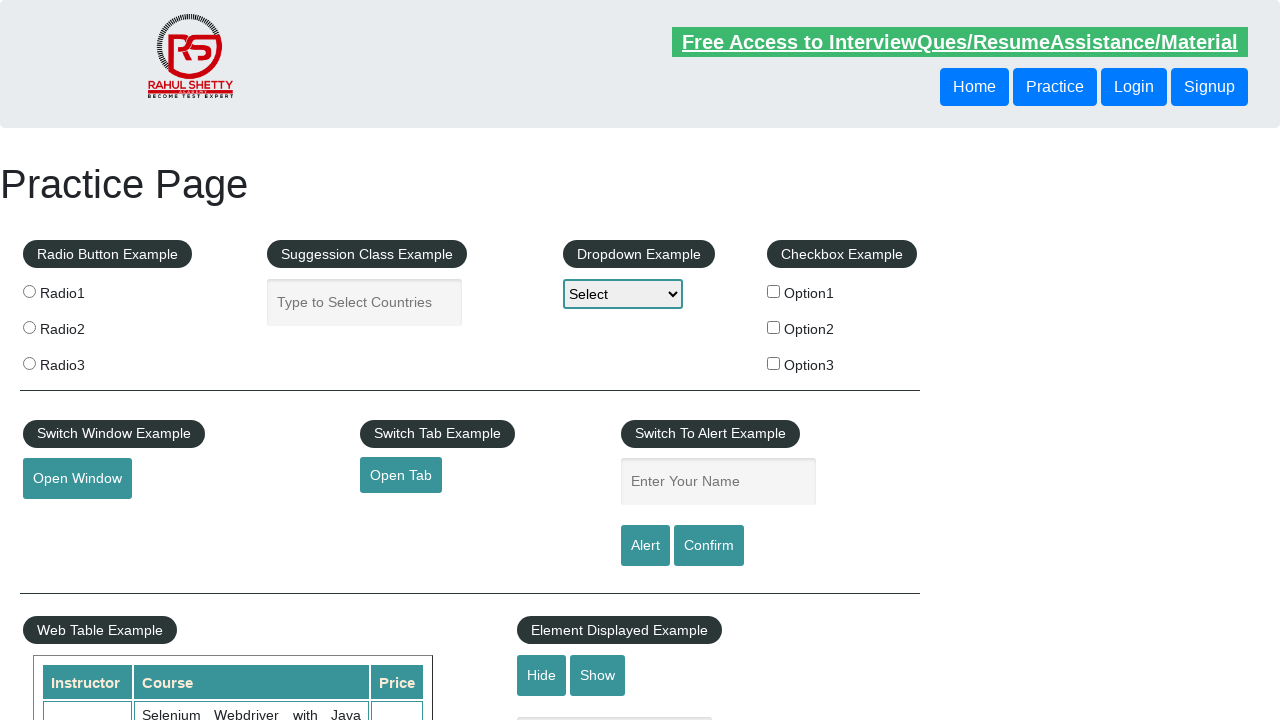

Verified radio2 is not selected initially
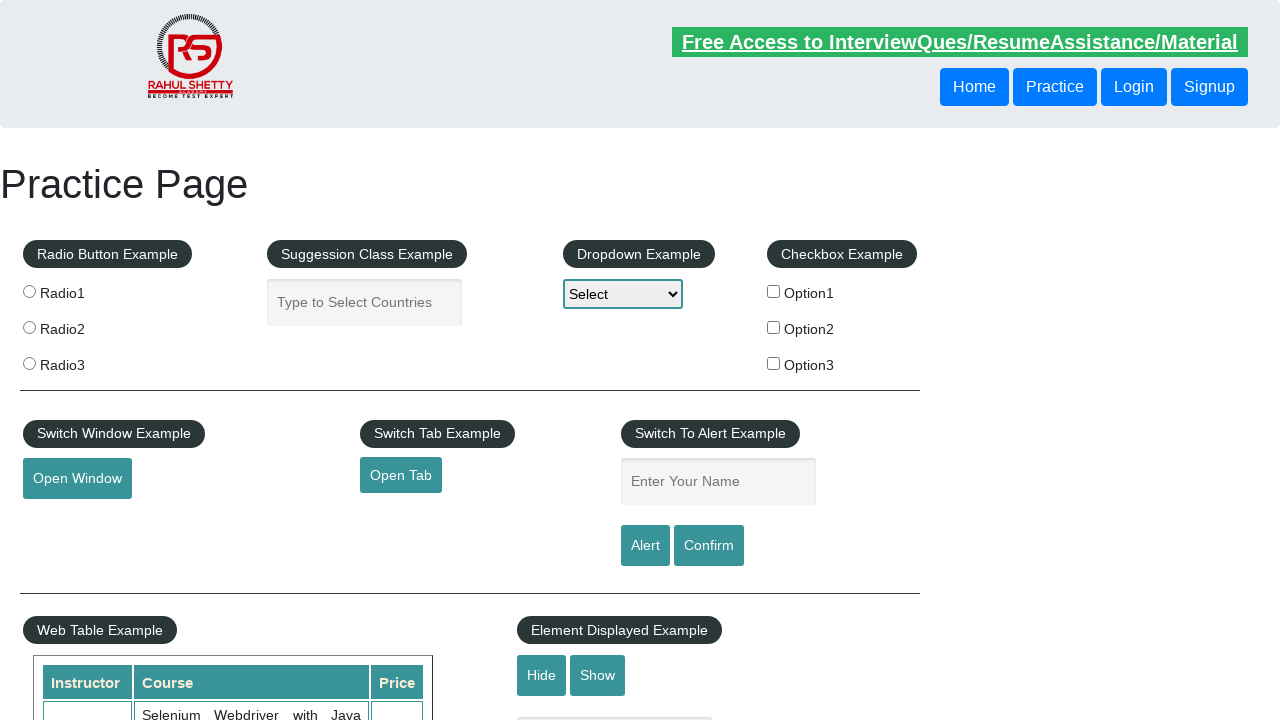

Clicked radio2 button at (29, 327) on input[value='radio2']
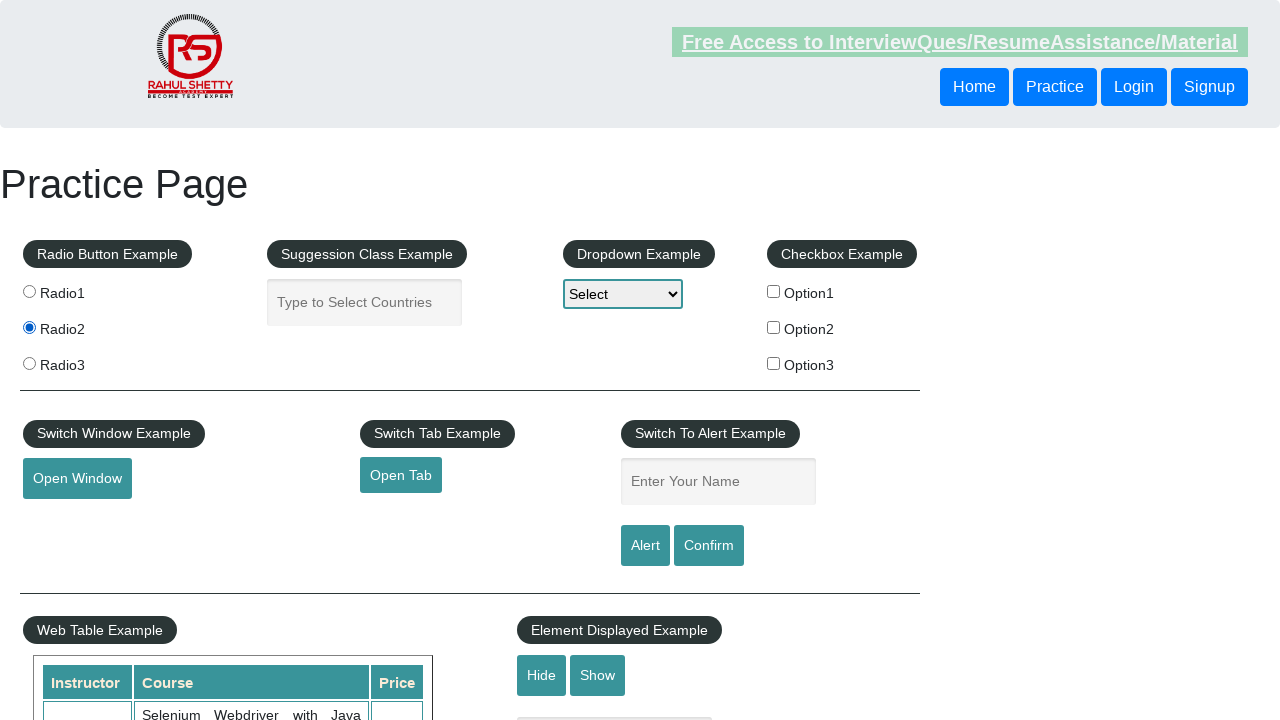

Verified radio2 is now selected
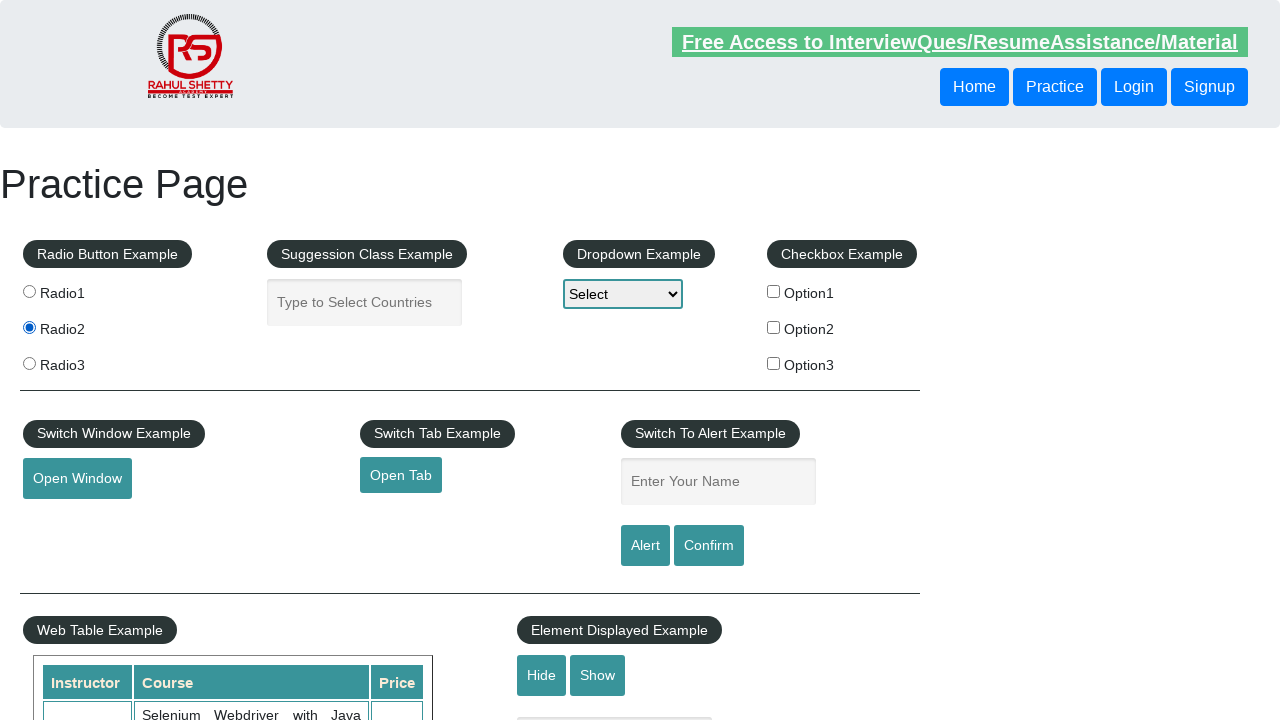

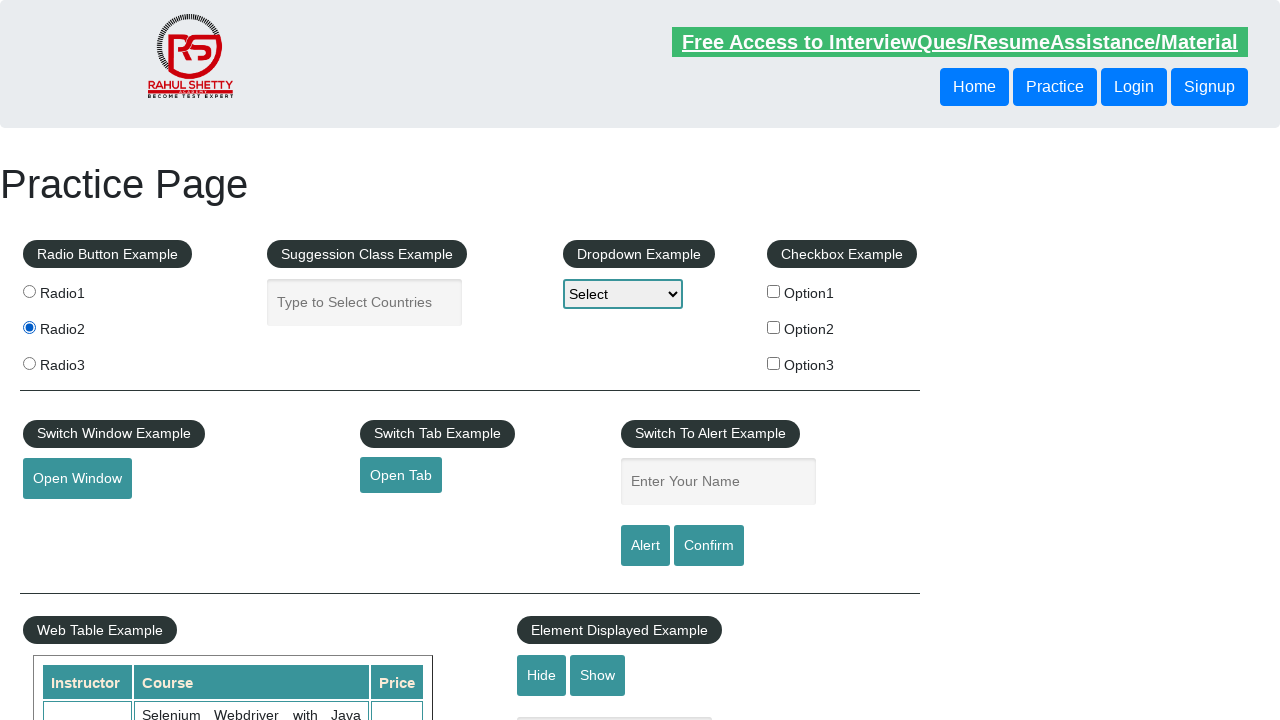